Tests dropdown functionality on a flight booking practice page by selecting origin city (Bangalore) and destination city (Chennai) from dropdown menus

Starting URL: https://rahulshettyacademy.com/dropdownsPractise/

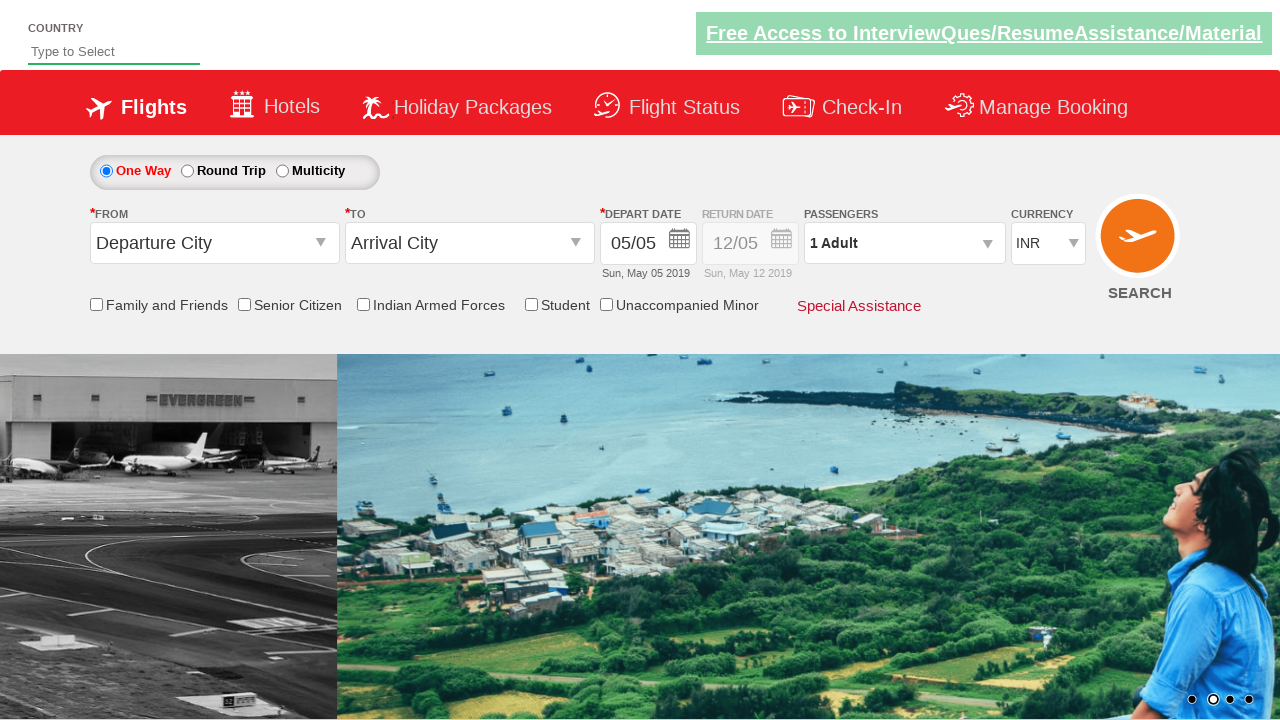

Clicked on origin station dropdown at (214, 243) on #ctl00_mainContent_ddl_originStation1_CTXT
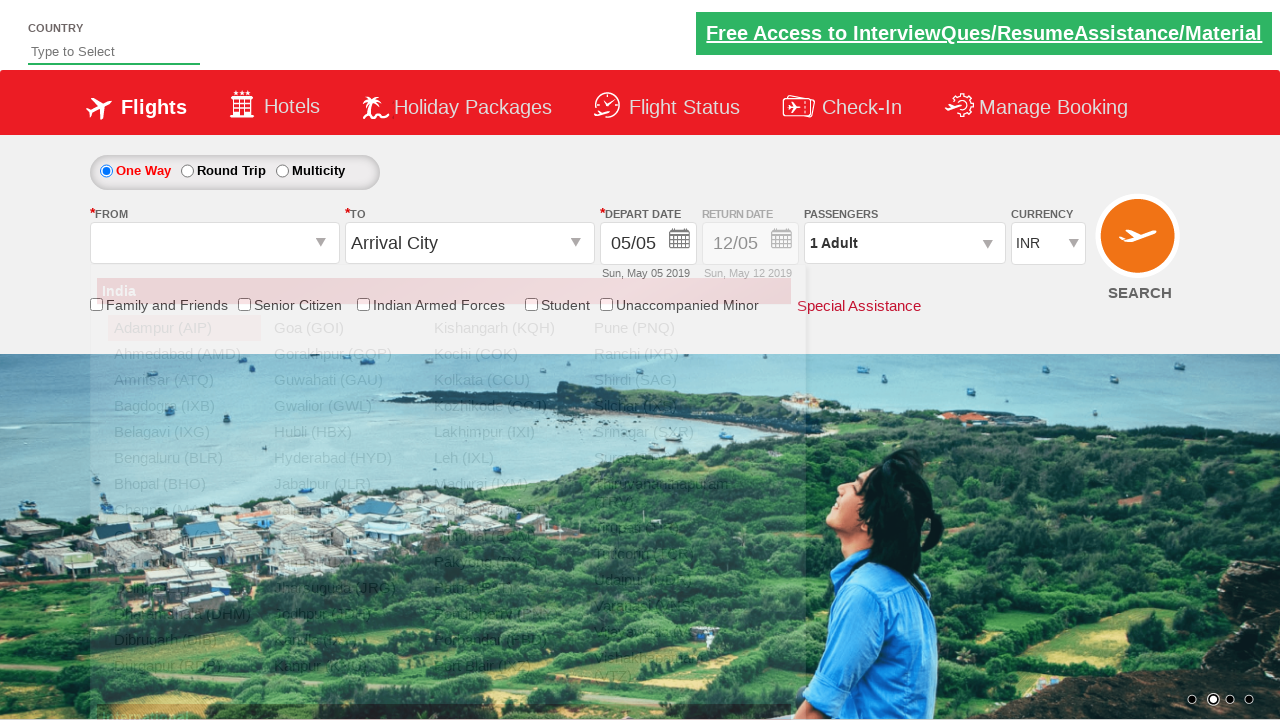

Selected Bangalore (BLR) from origin dropdown at (184, 458) on xpath=//a[@value='BLR']
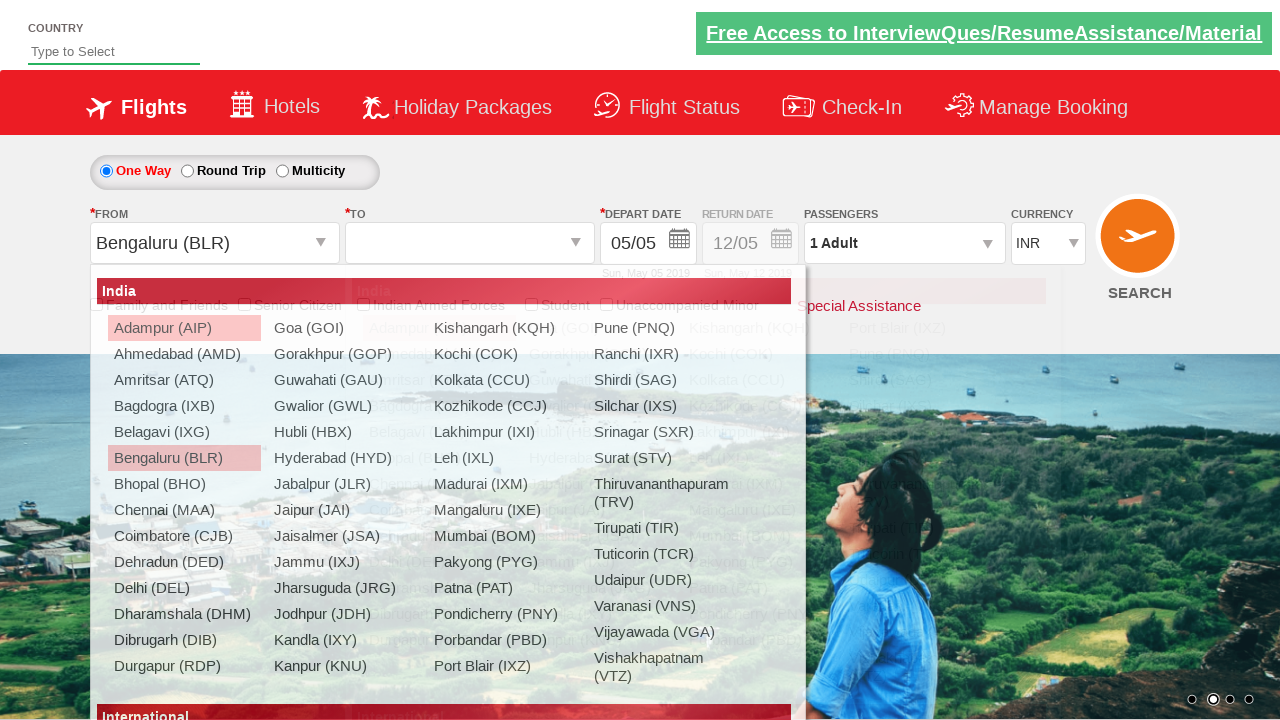

Waited 2 seconds for destination dropdown to be ready
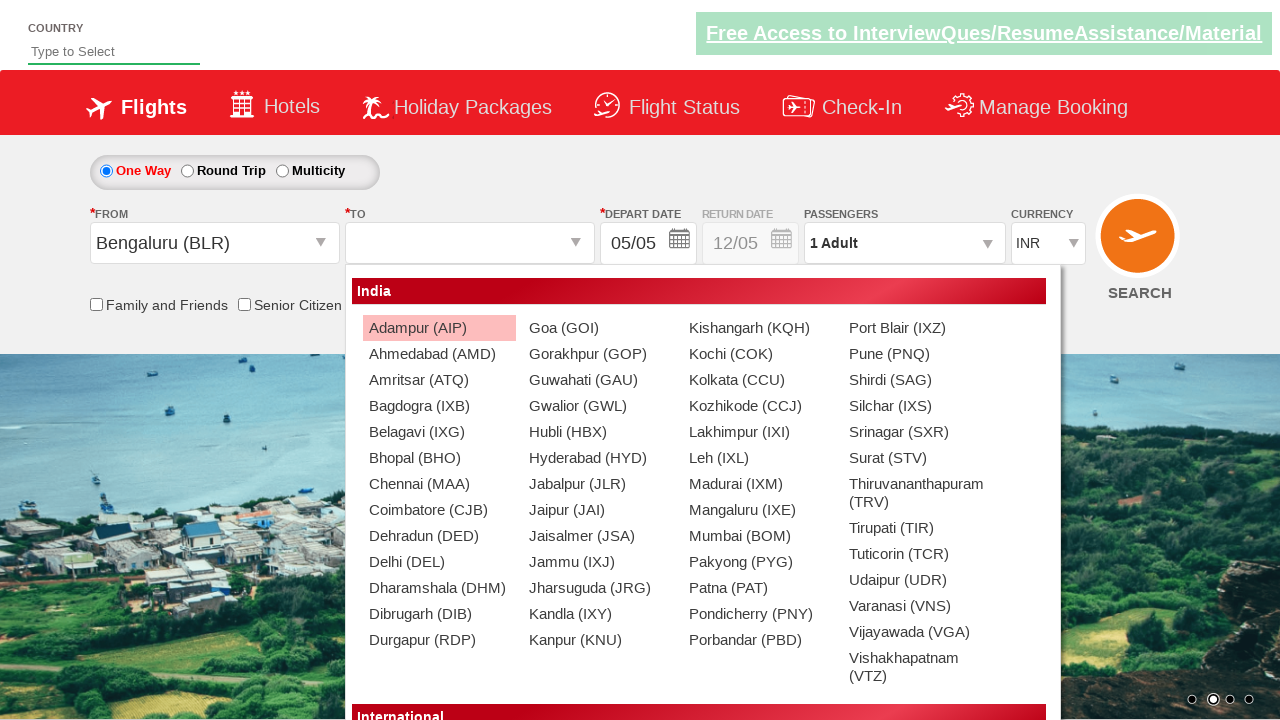

Selected Chennai (MAA) from destination dropdown at (439, 484) on (//a[@value='MAA'])[2]
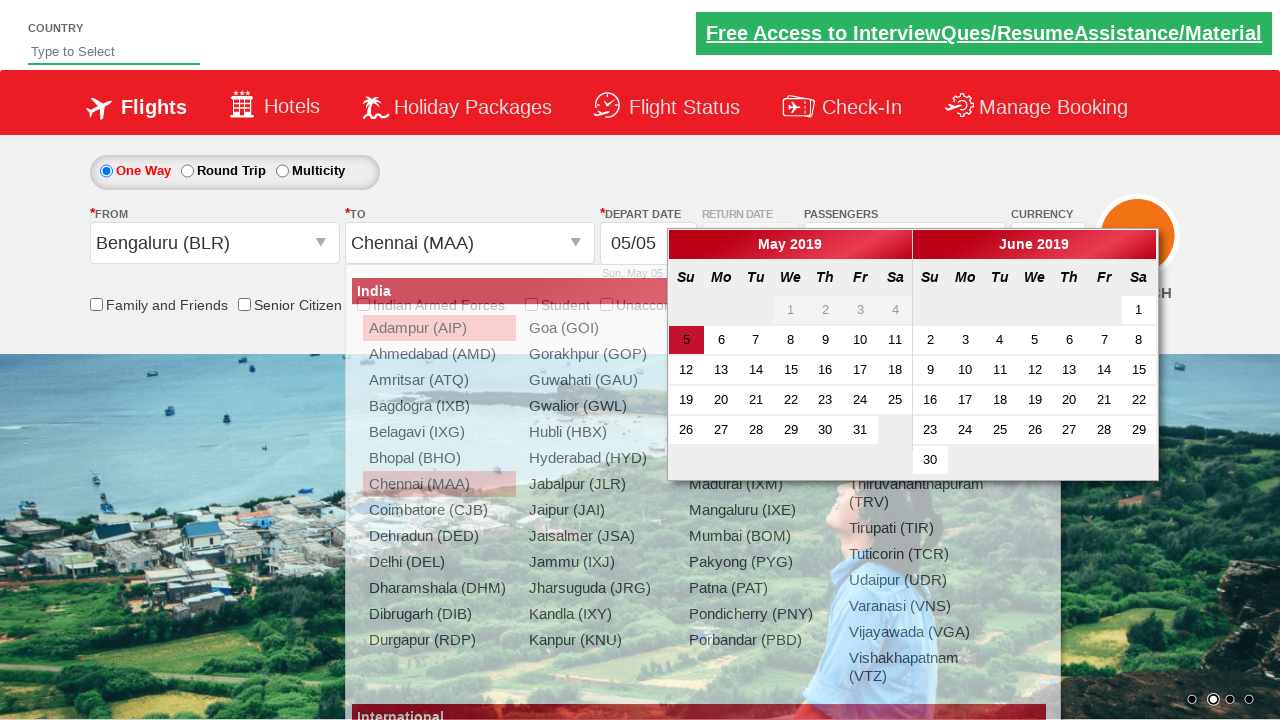

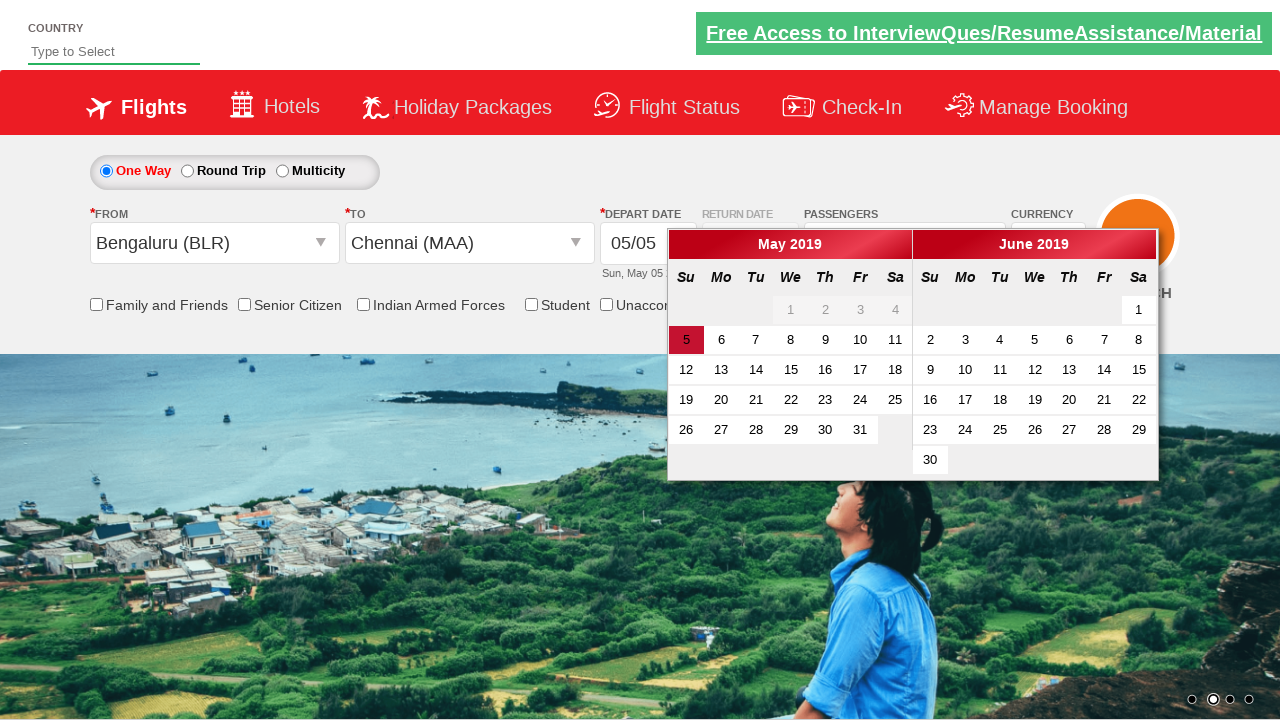